Tests that the first 100 articles on Hacker News "newest" page are sorted correctly from newest to oldest by collecting article IDs across paginated results and verifying descending order.

Starting URL: https://news.ycombinator.com/newest

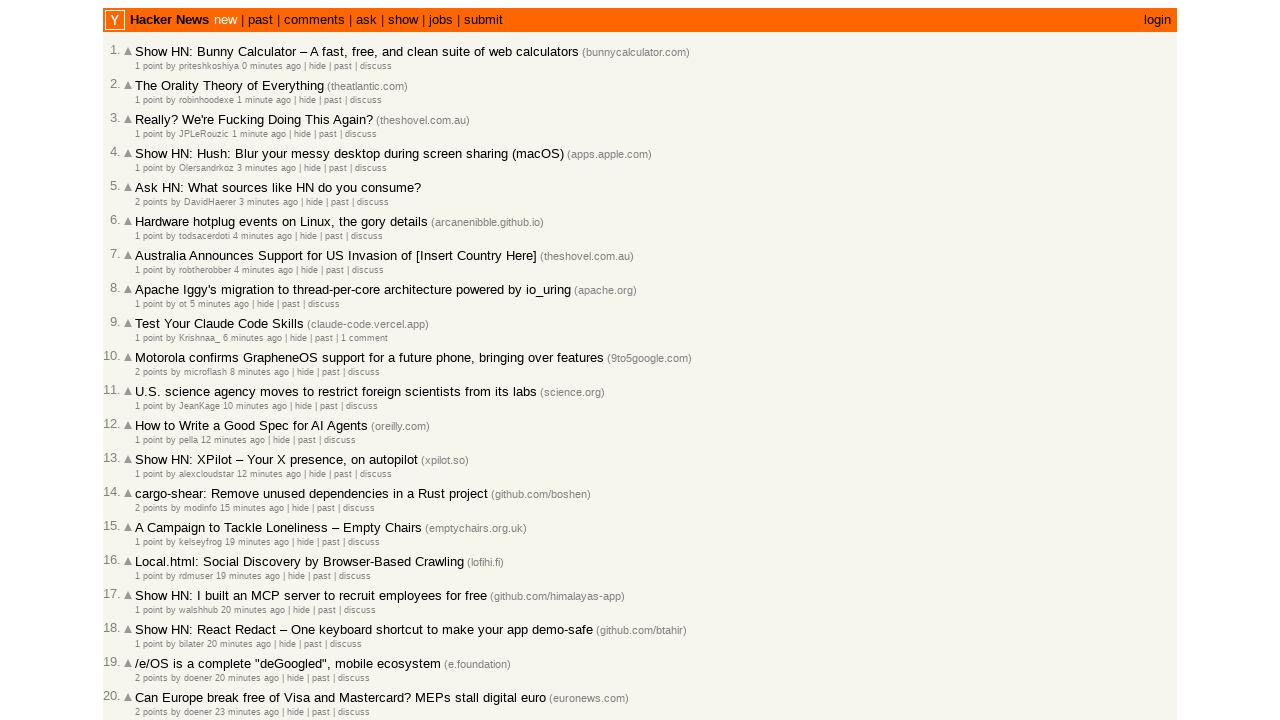

Collected article IDs from first page (rows 1-30)
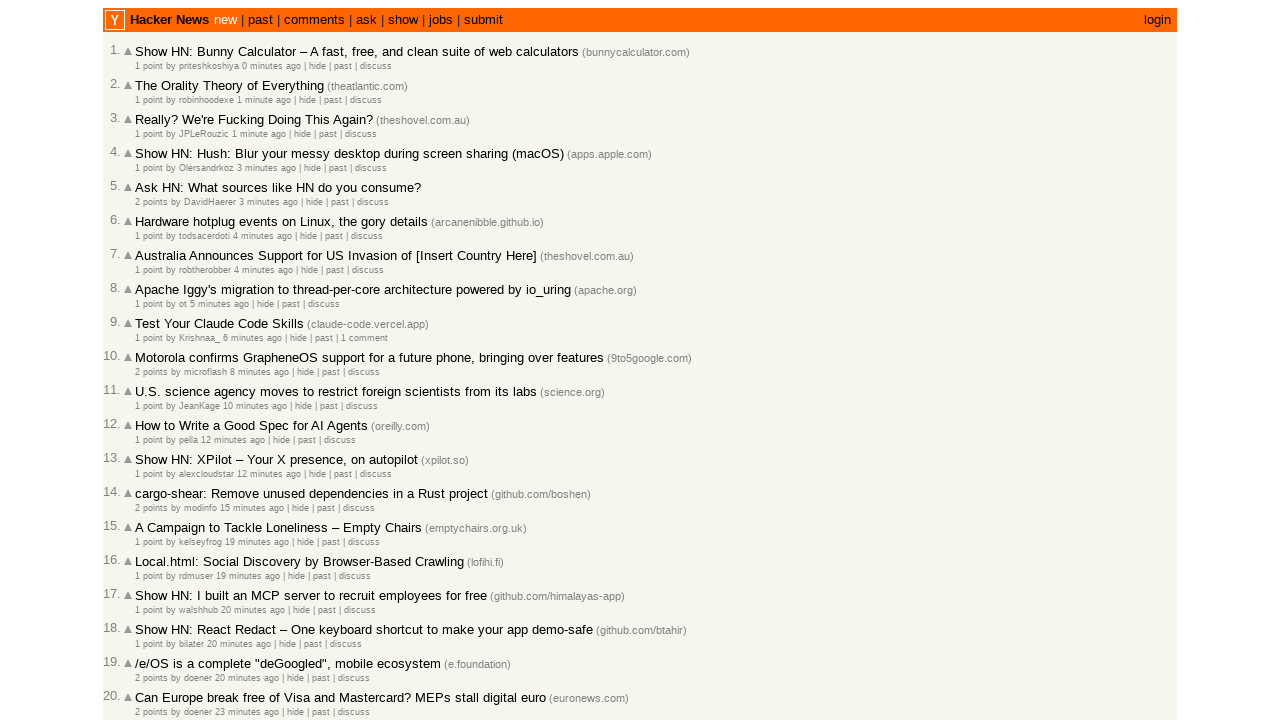

Clicked 'More' link to load next page at (149, 616) on .morelink
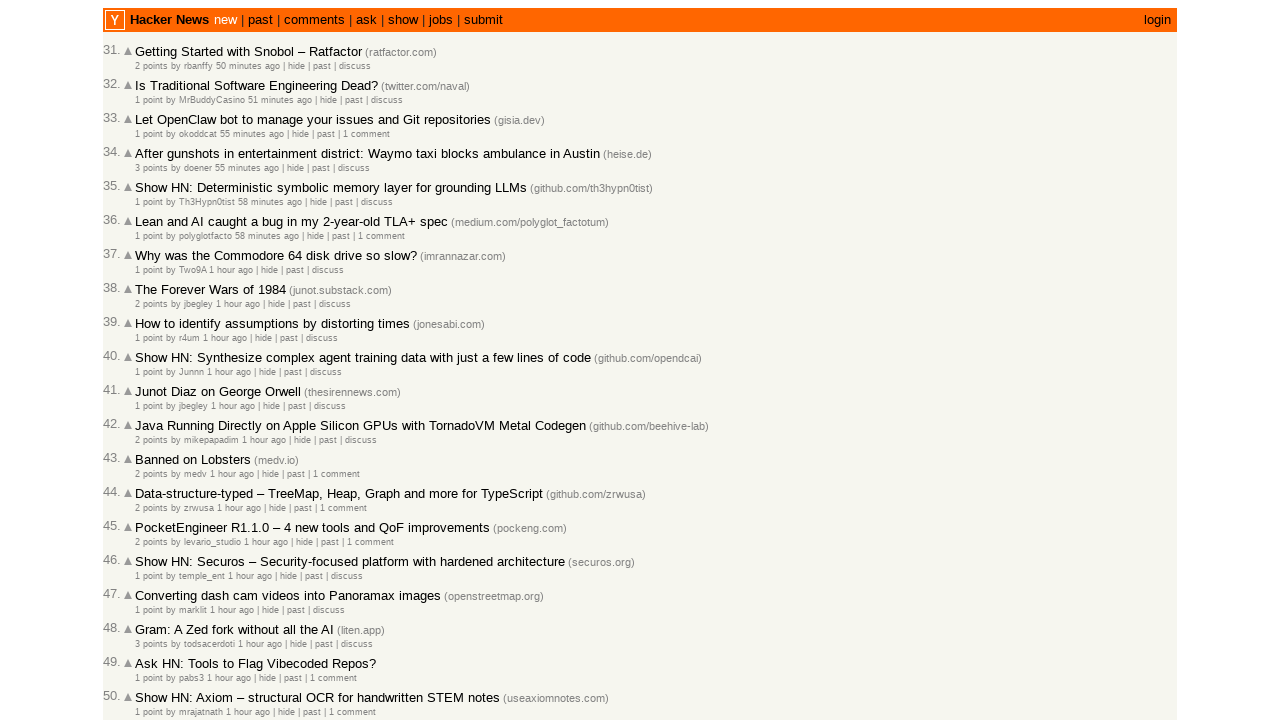

Waited for articles to load on second page
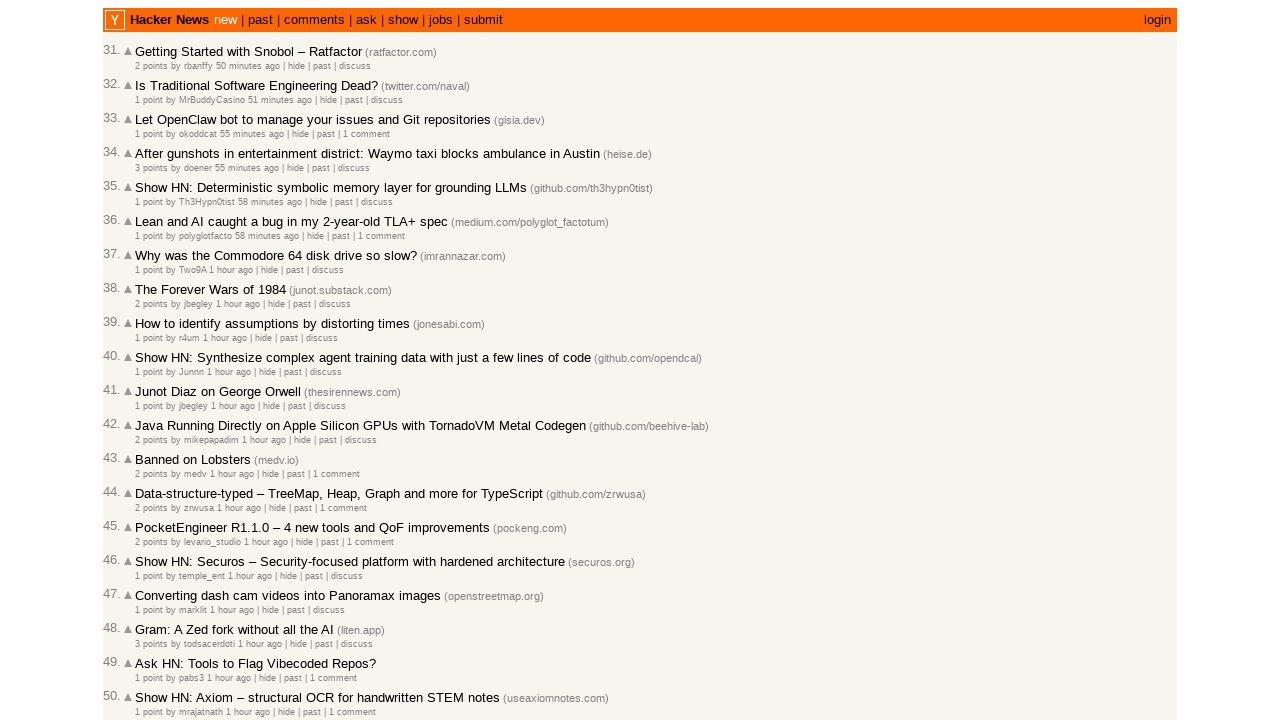

Collected article IDs from second page (rows 31-60)
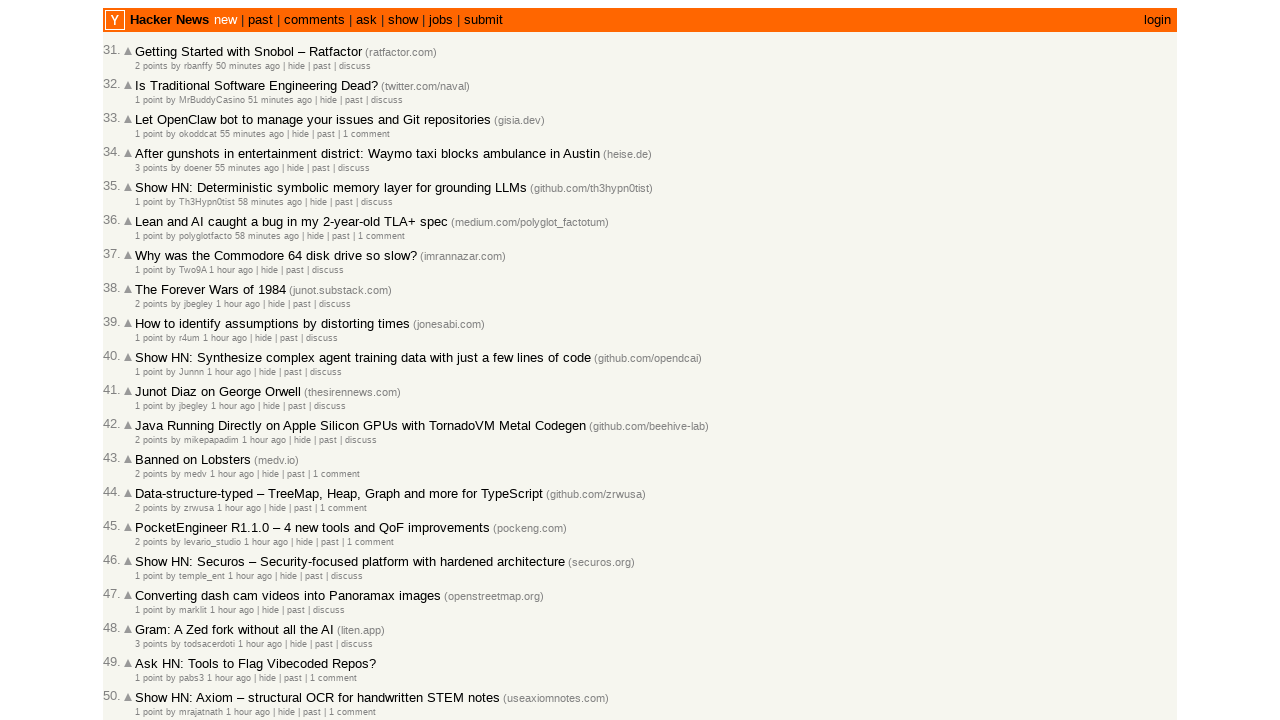

Clicked 'More' link to load third page at (149, 616) on .morelink
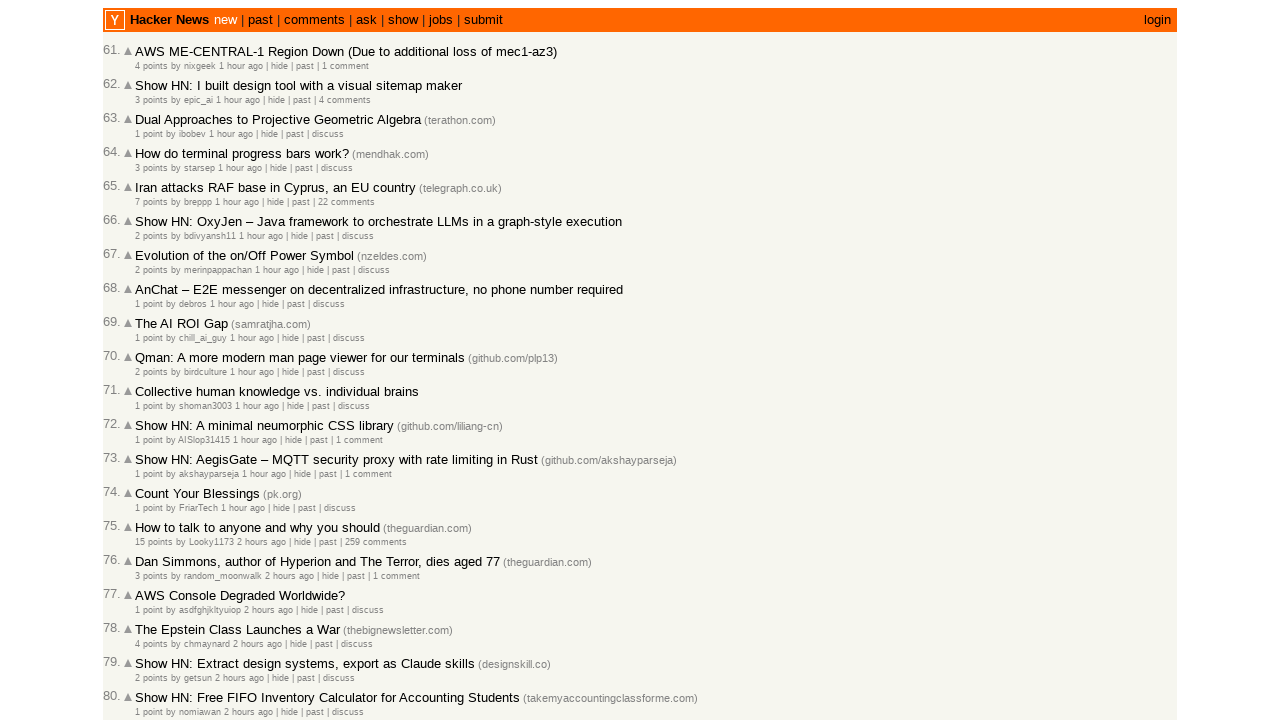

Waited for articles to load on third page
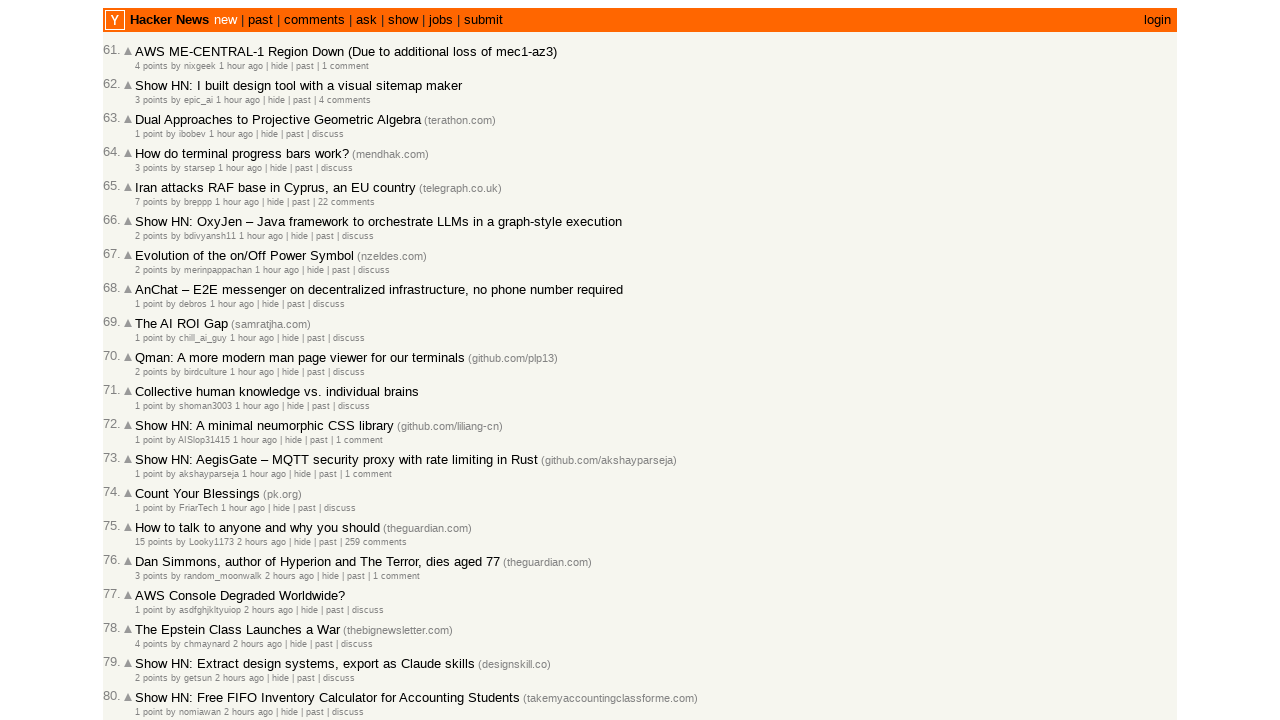

Collected article IDs from third page (rows 61-90)
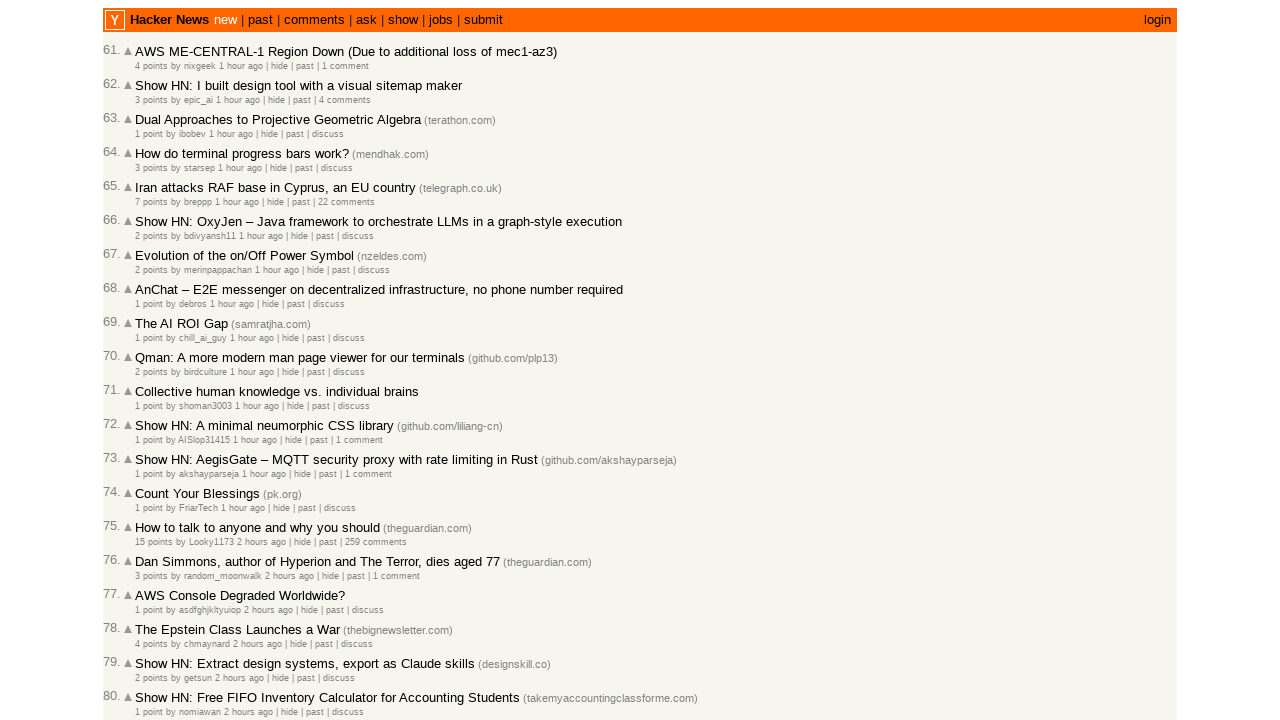

Clicked 'More' link to load fourth page at (149, 616) on .morelink
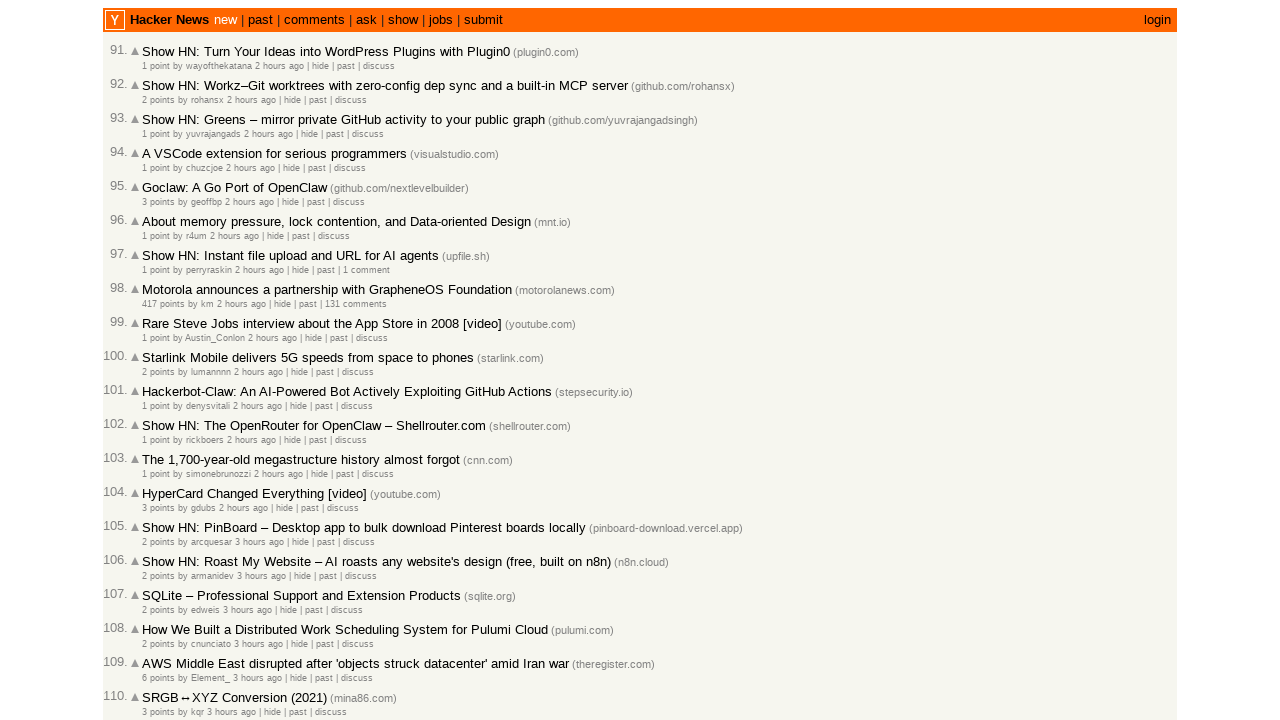

Waited for articles to load on fourth page
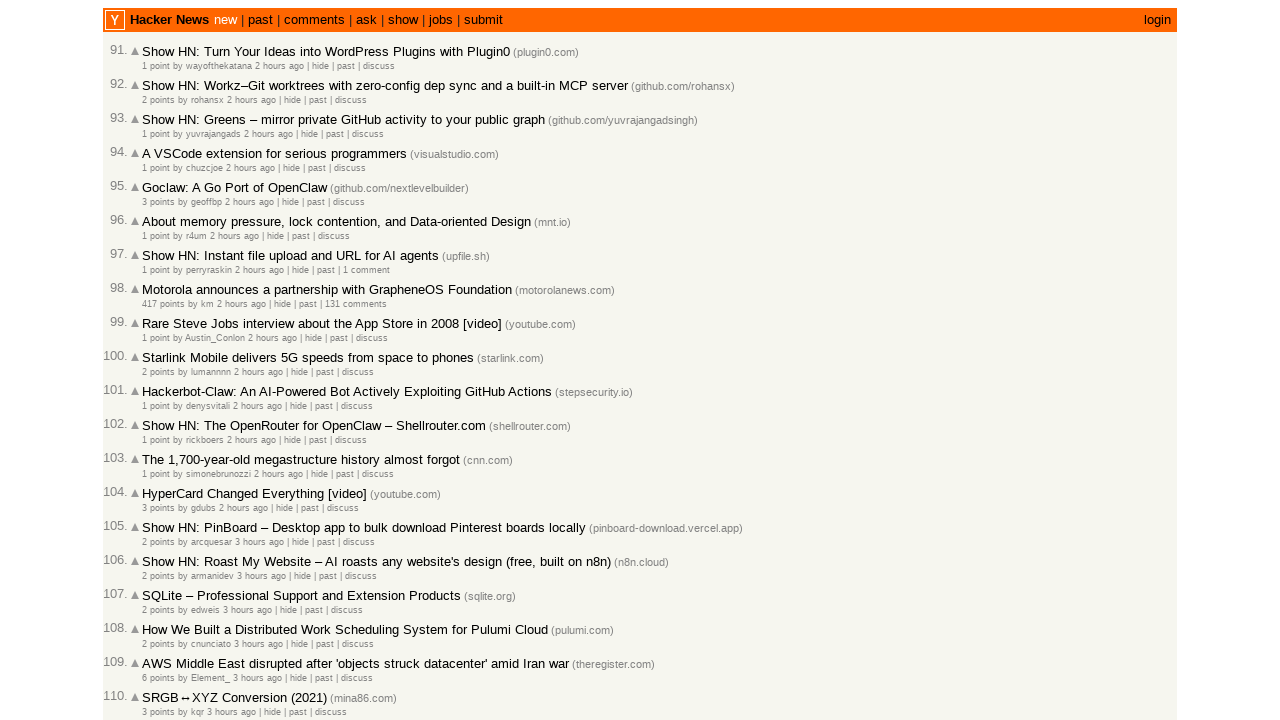

Collected article IDs from fourth page (rows 91-100)
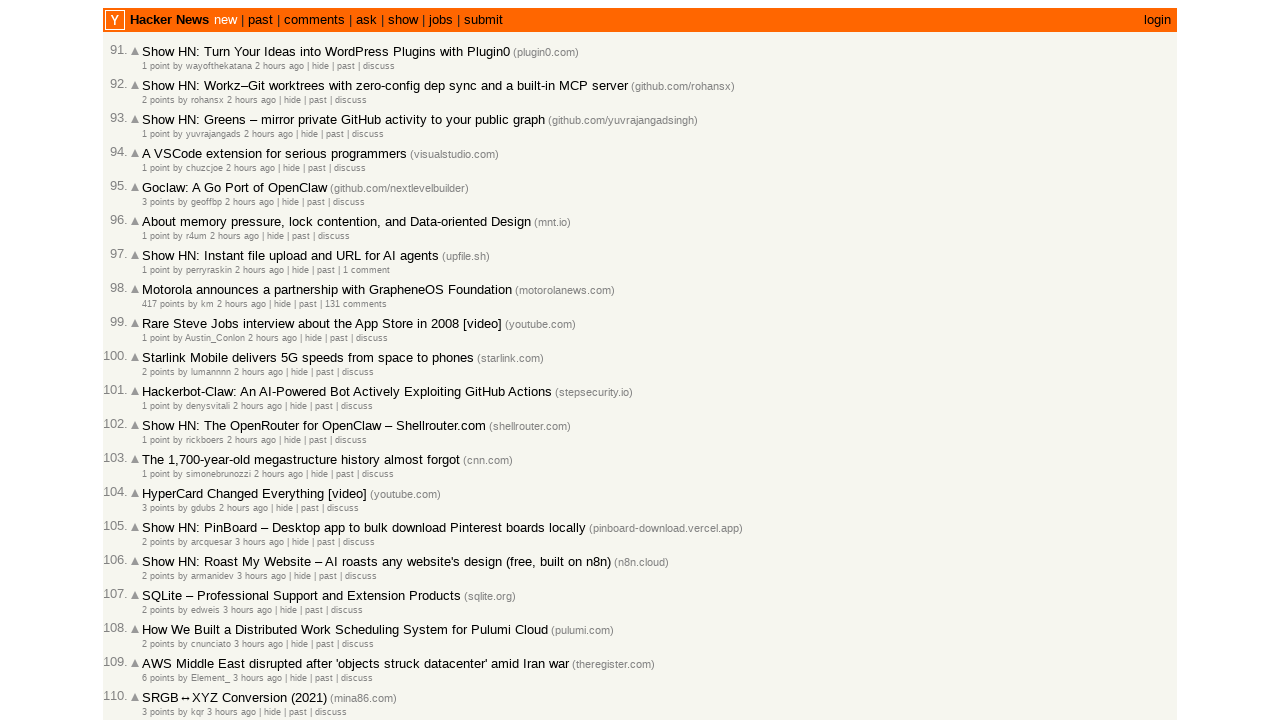

Verified that all 100 articles are sorted in descending order (newest to oldest)
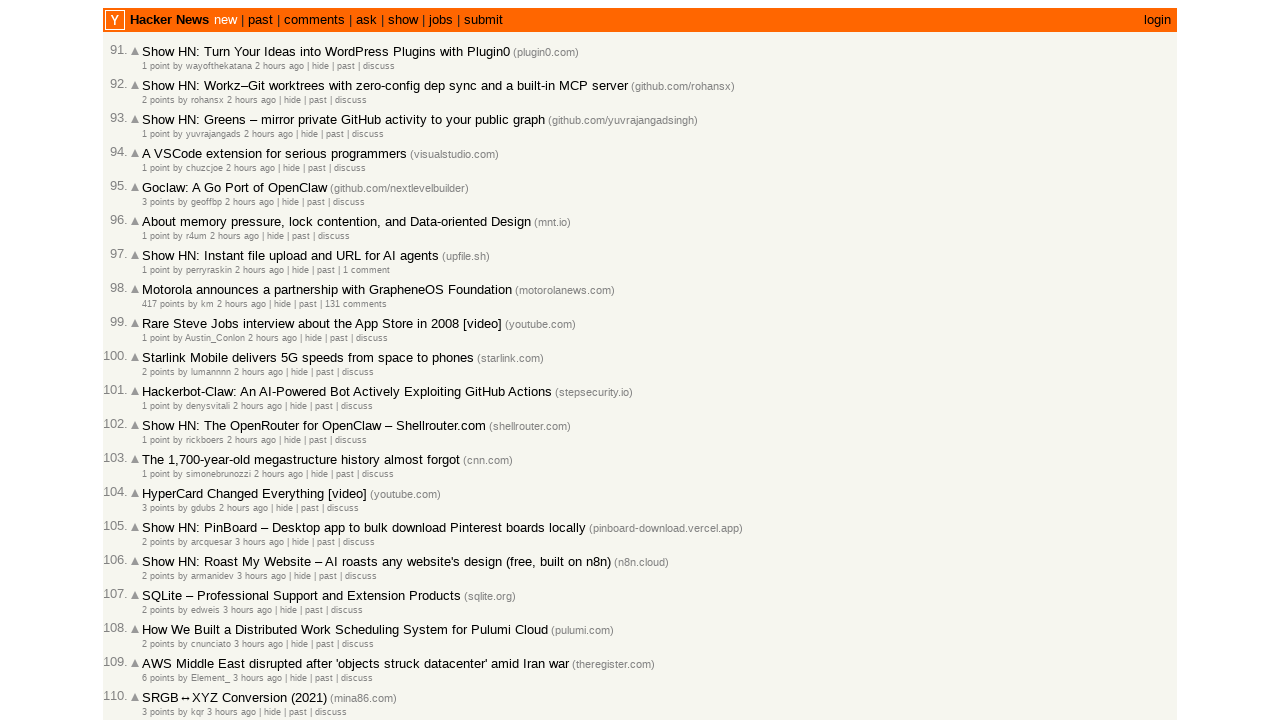

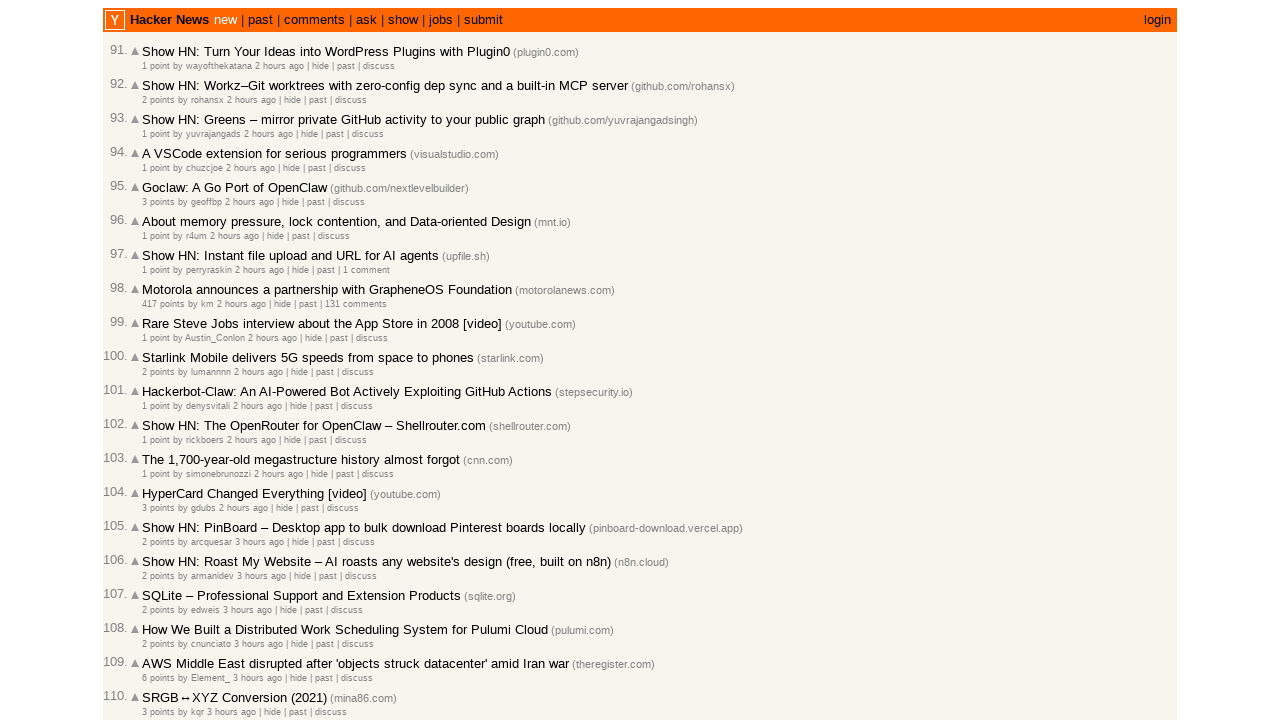